Demonstrates drag and drop by offset action, dragging element A to a specific coordinate position

Starting URL: https://crossbrowsertesting.github.io/drag-and-drop

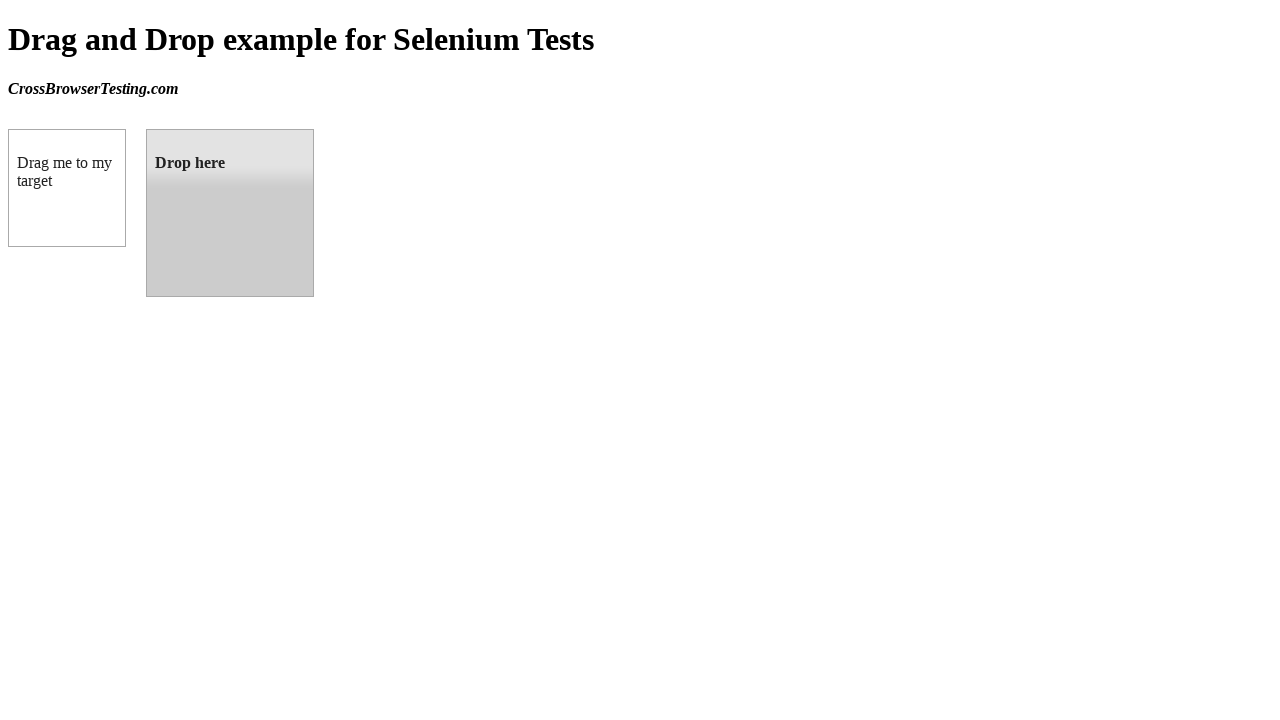

Waited for draggable element to be visible
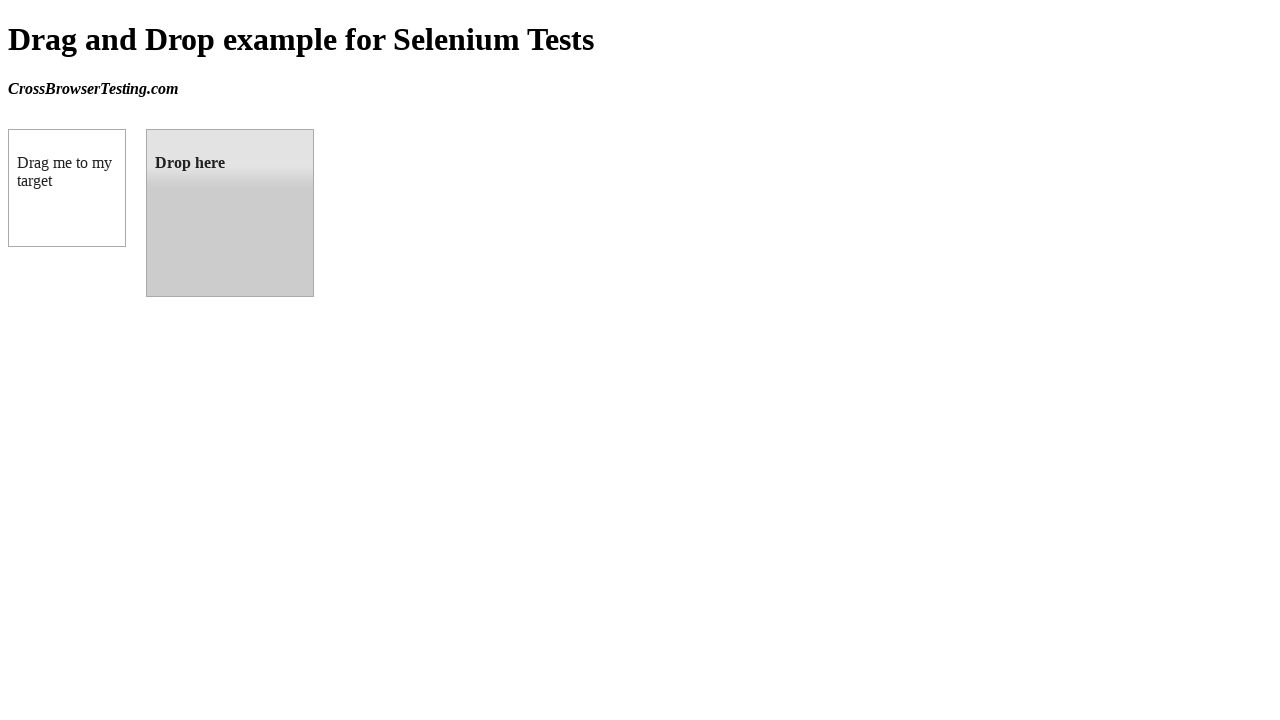

Waited for droppable element to be visible
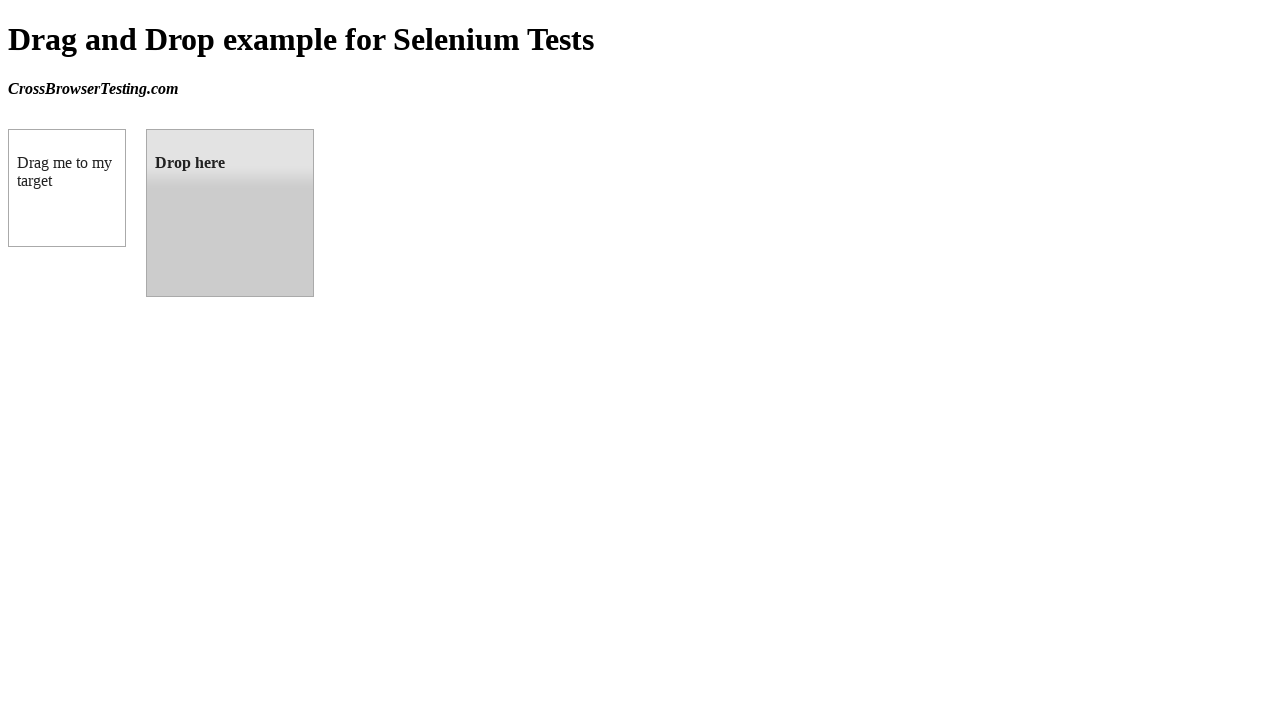

Located draggable source element
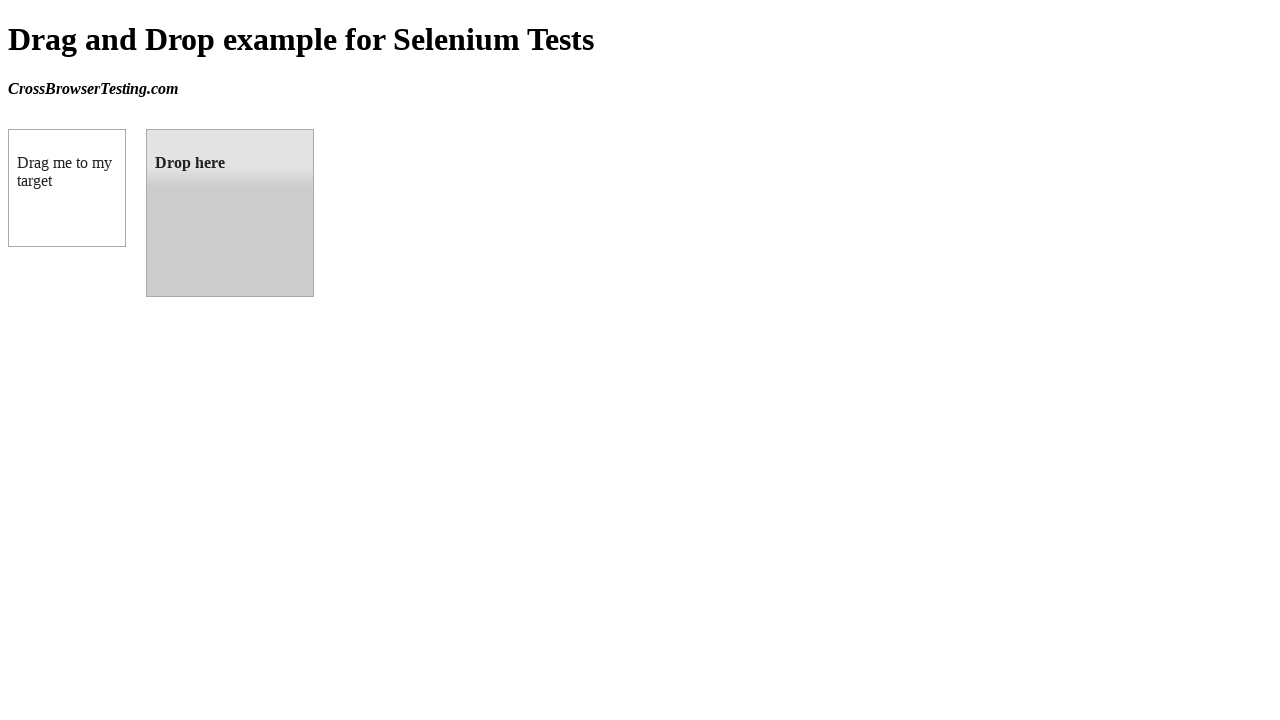

Located droppable target element
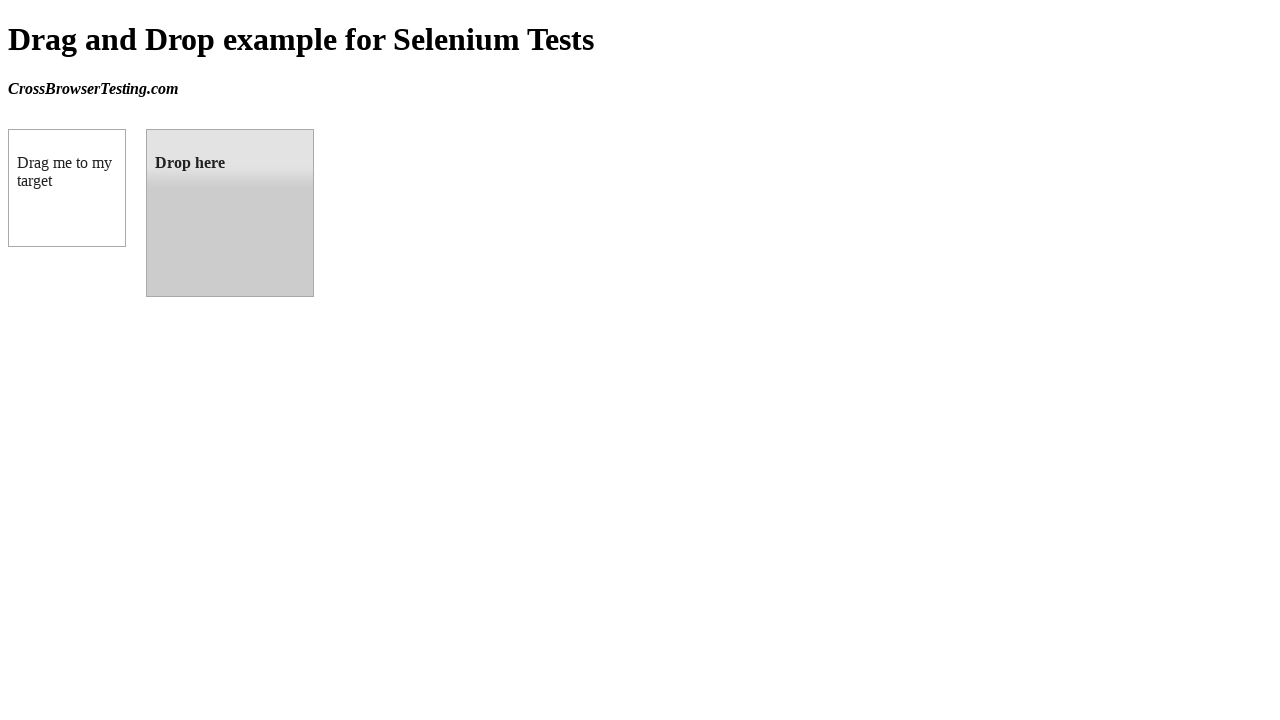

Retrieved target element bounding box position
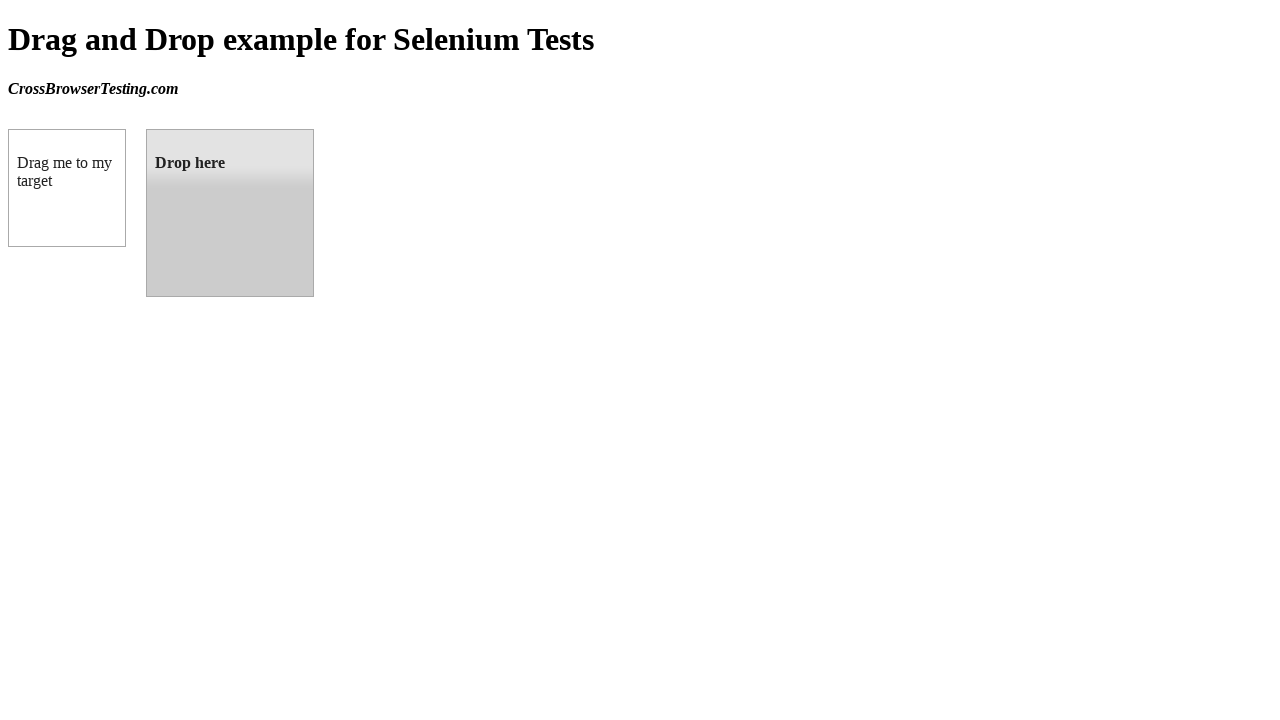

Dragged element A to target element position at (230, 213)
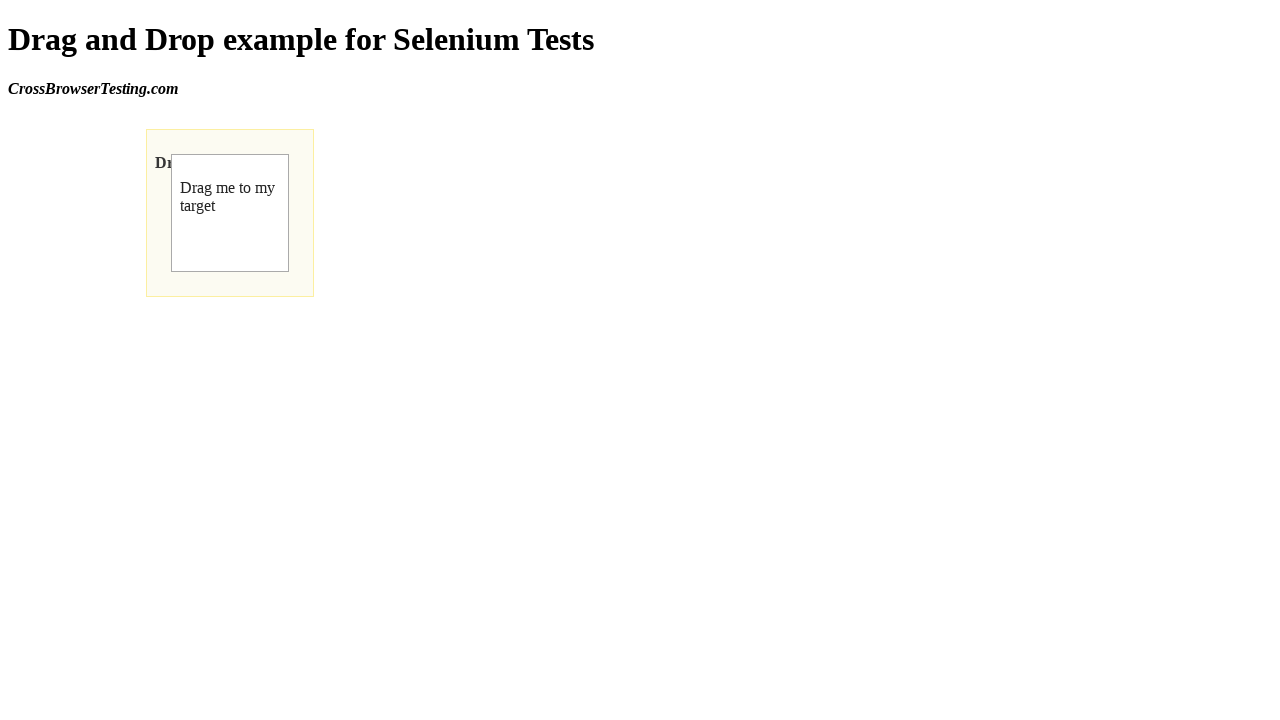

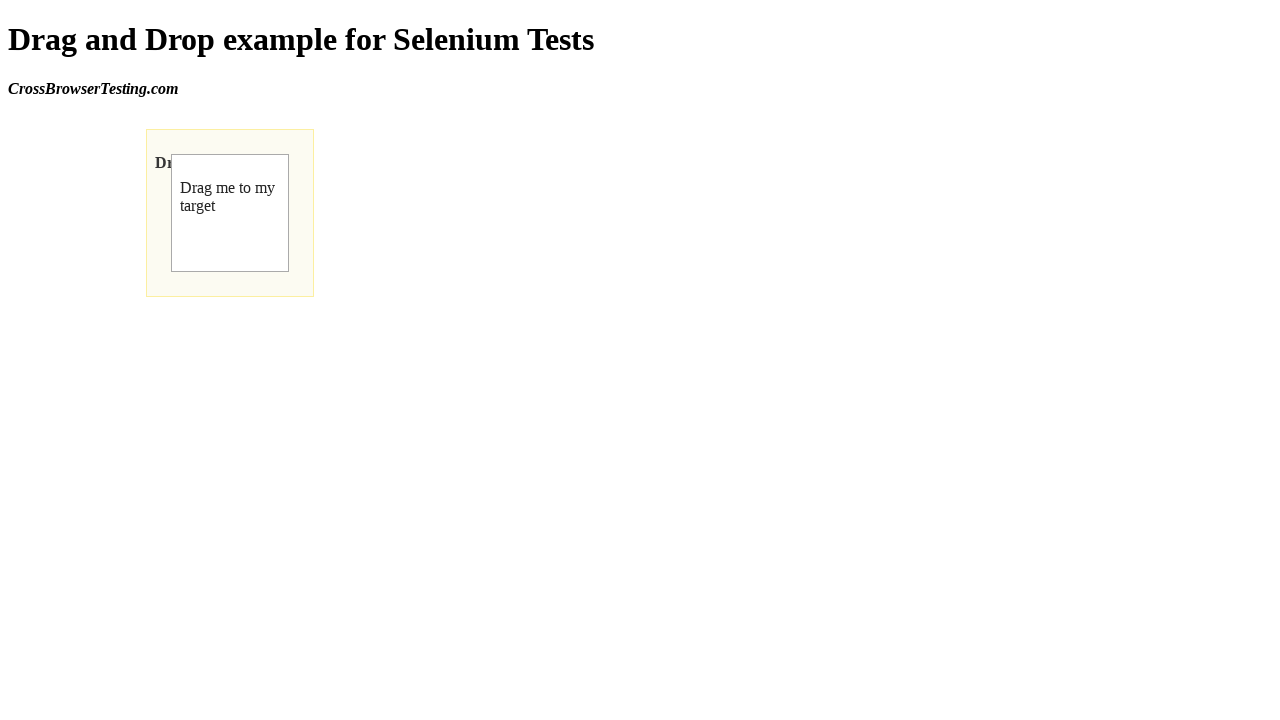